Tests an XML transformer tool by searching for an XML type, selecting "profile3" from the options, and verifying the Transform button is present

Starting URL: https://mohan-chinnappan-n5.github.io/xml/sfl-xslt.html

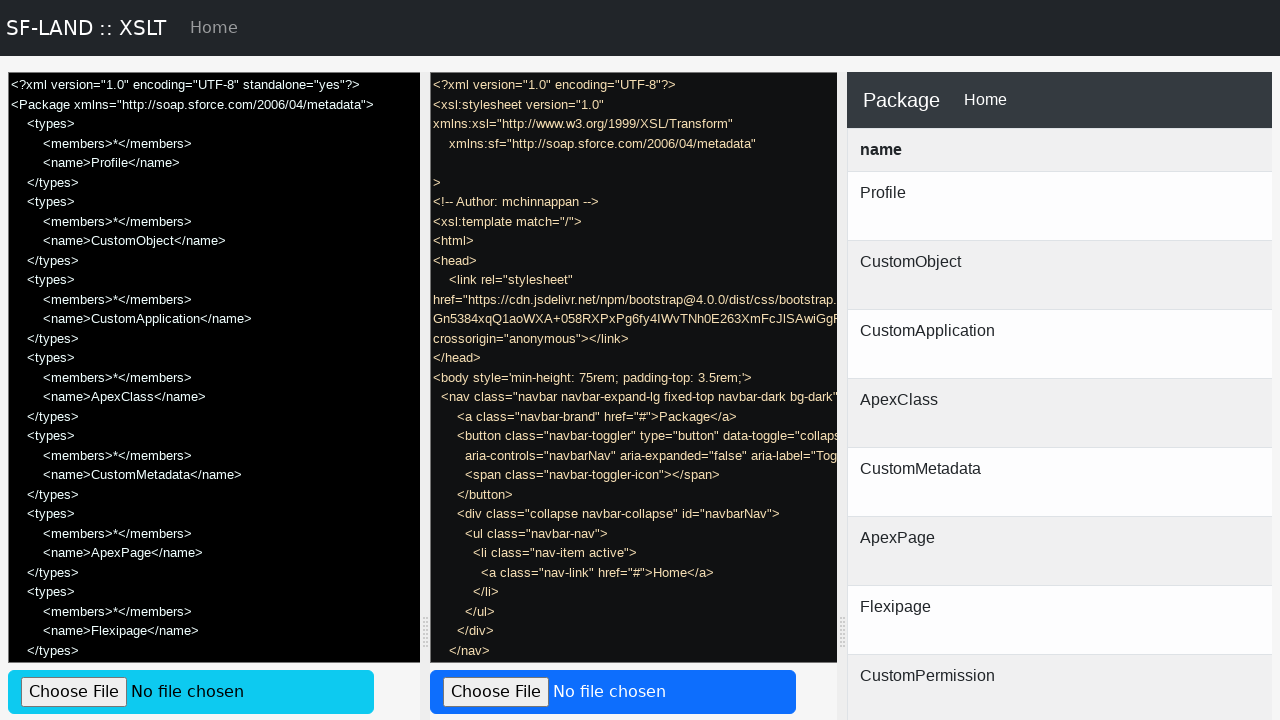

Clicked on the 'Search for XML Type...' placeholder at (630, 360) on internal:attr=[placeholder="Search for XML Type..."i]
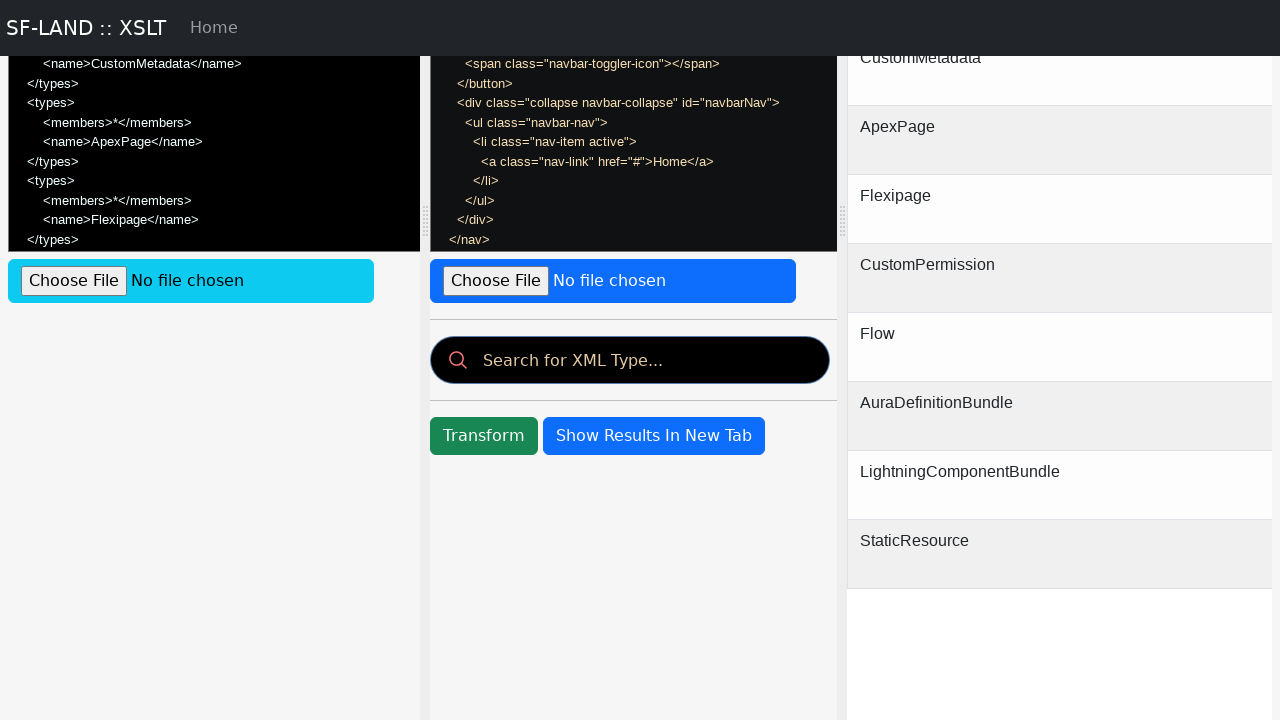

Filled search field with 'p' to filter XML types on internal:attr=[placeholder="Search for XML Type..."i]
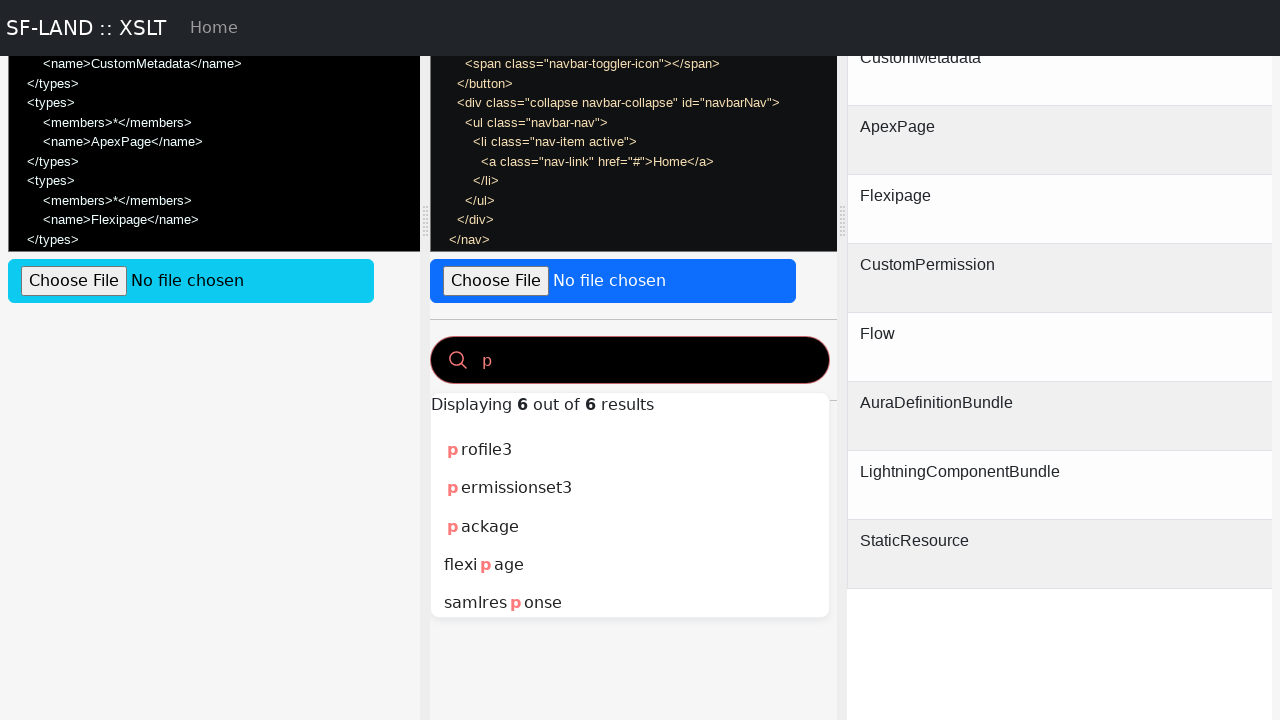

Selected 'profile3' from the dropdown options at (630, 450) on internal:role=option[name="profile3"i]
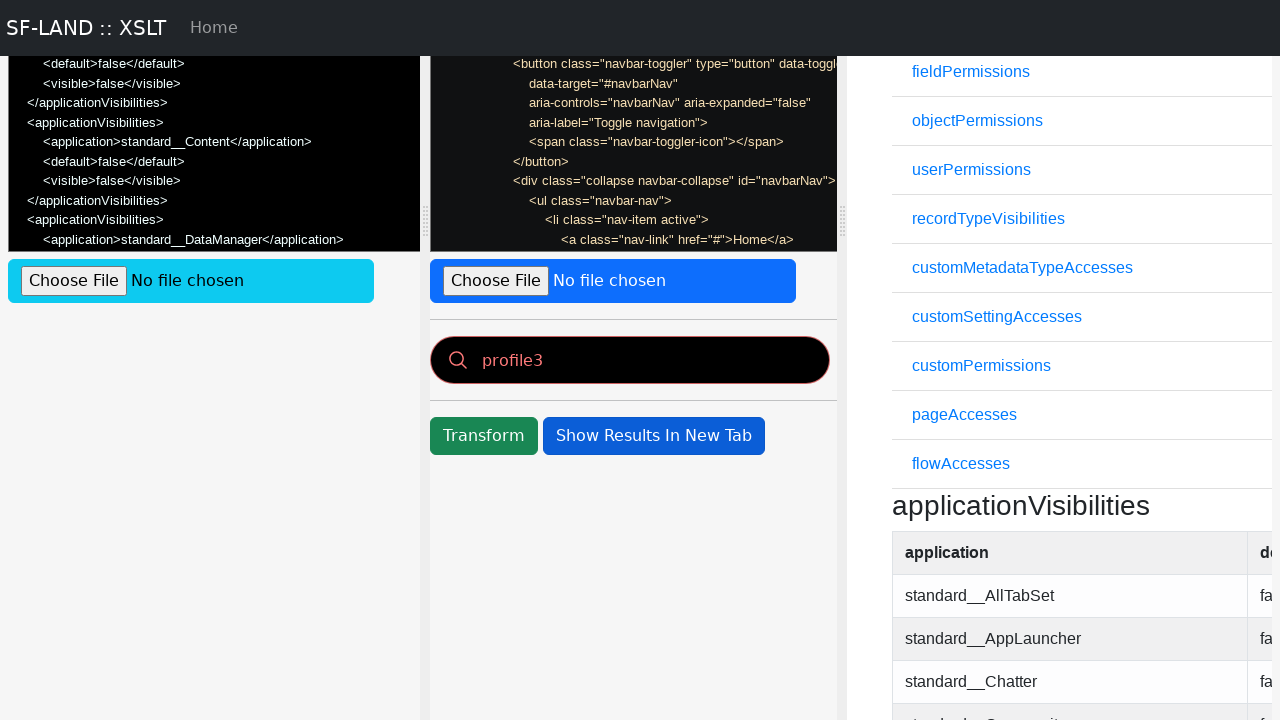

Verified that the Transform button is present with correct text
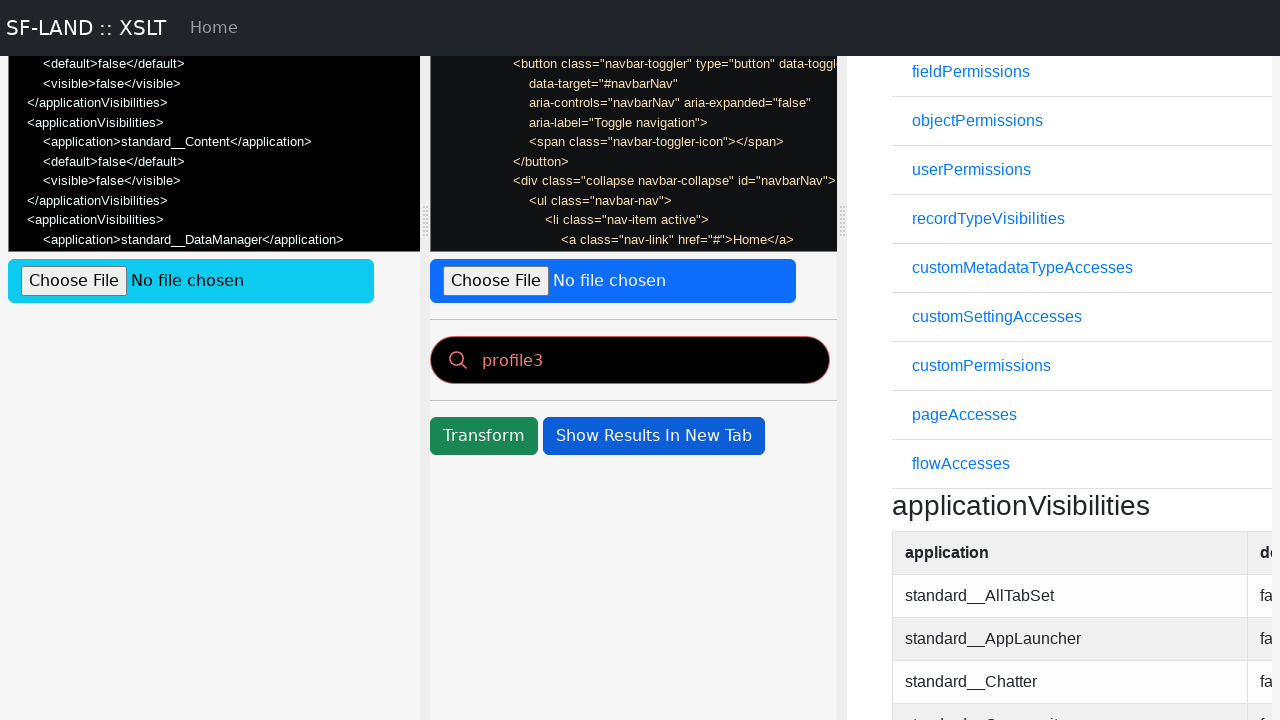

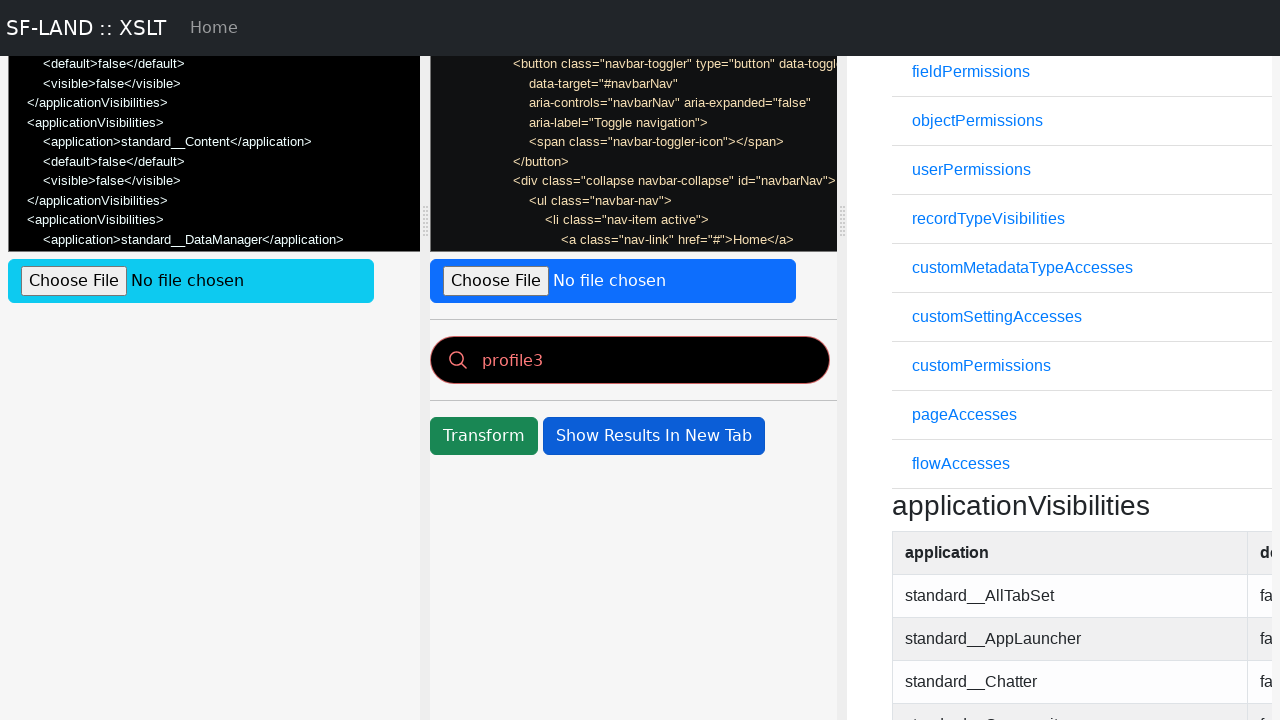